Tests drag and drop functionality on jQuery UI demo page by dragging an element into a droppable area and verifying the visual changes

Starting URL: https://jqueryui.com/droppable/

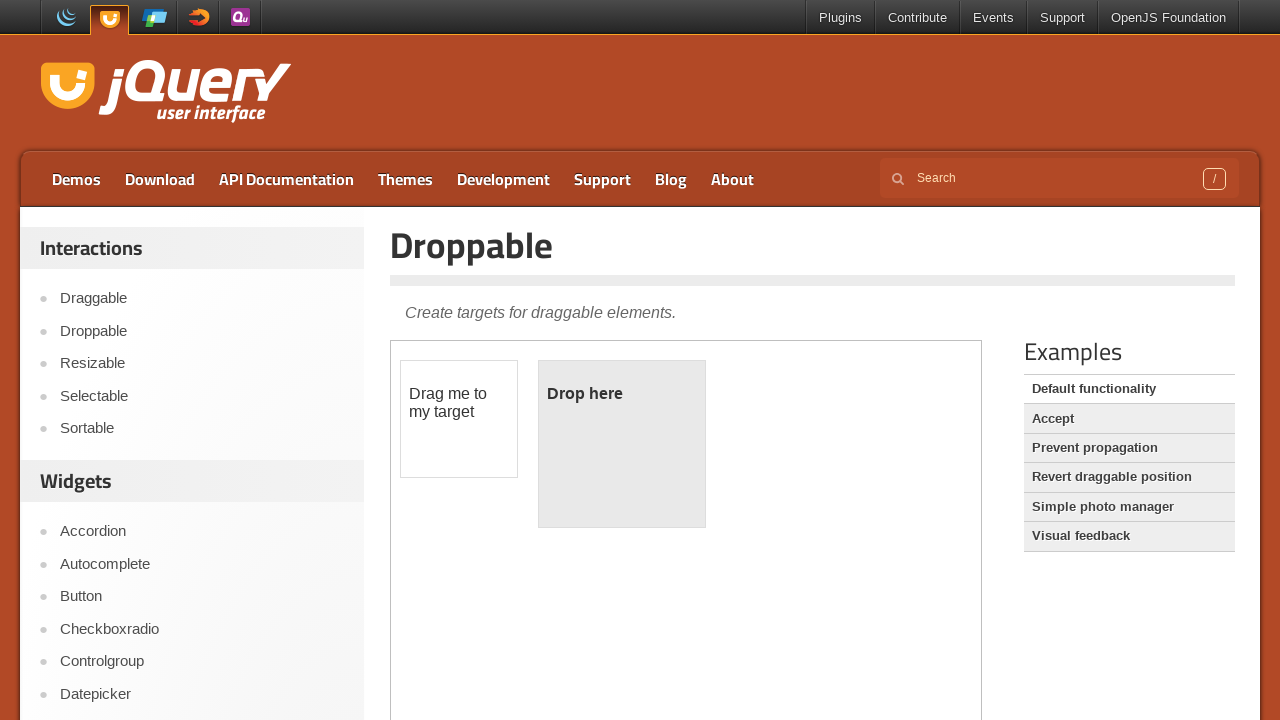

Located demo iframe
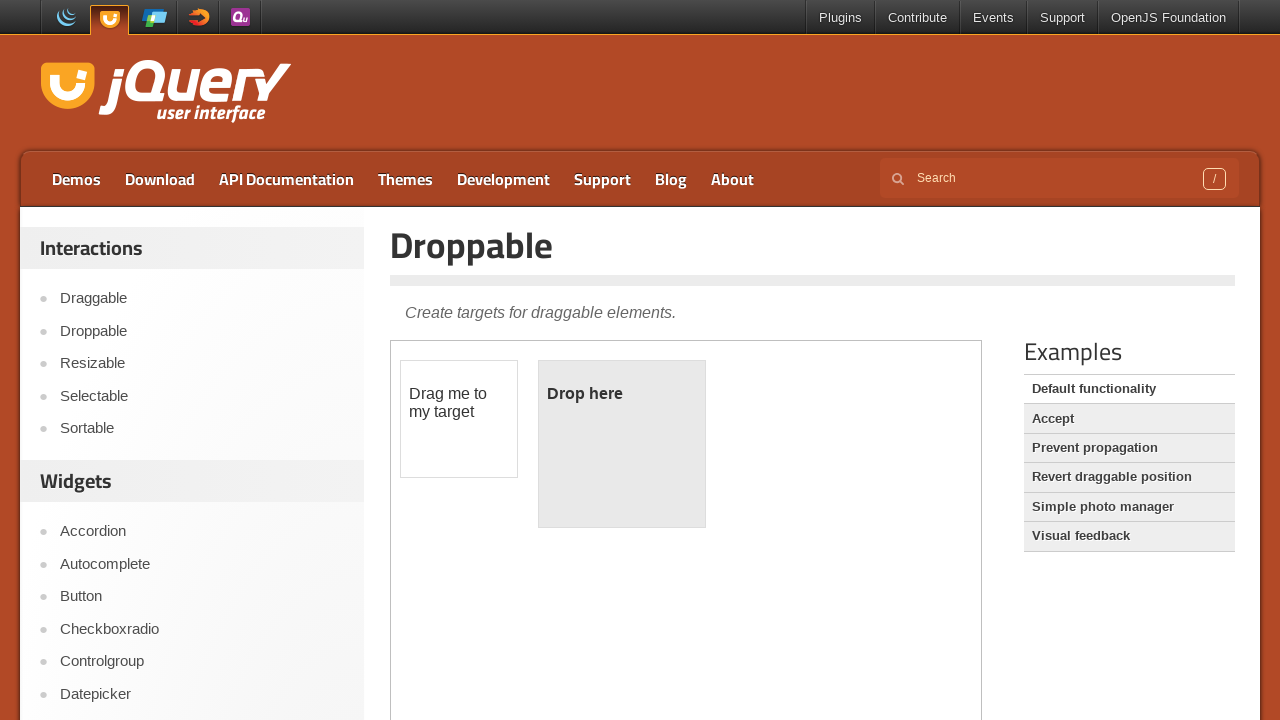

Located draggable element
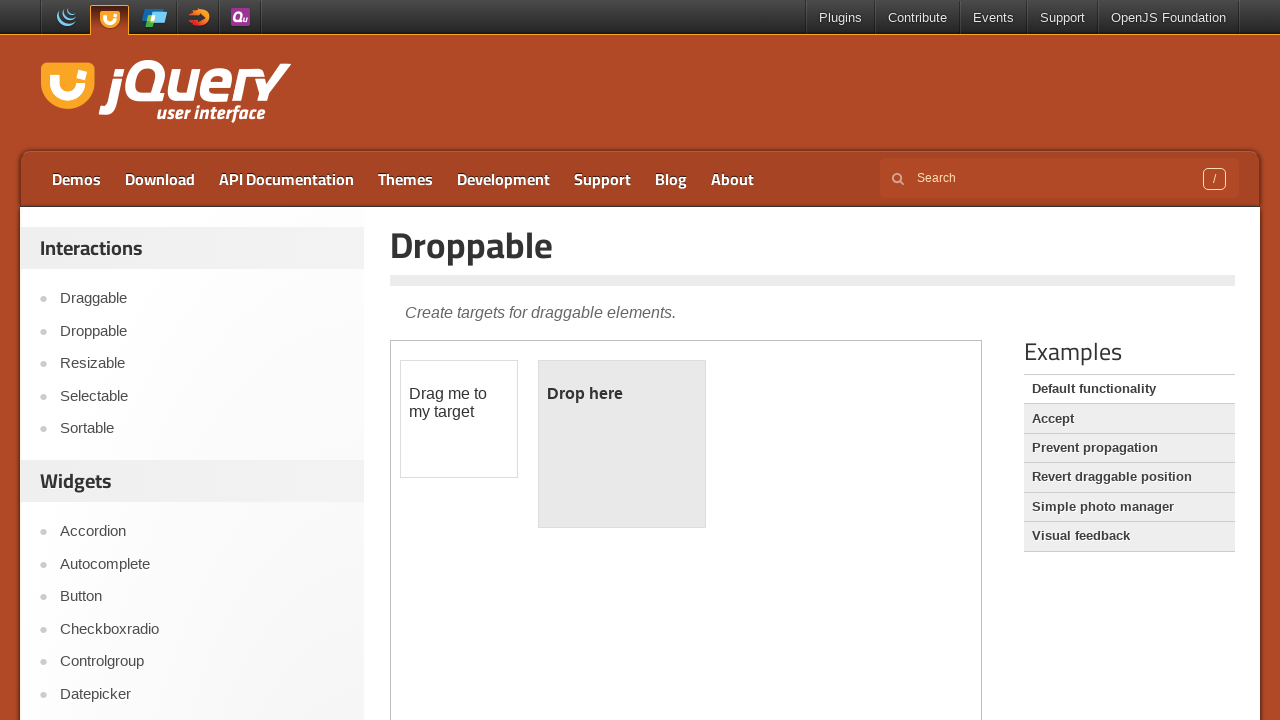

Located droppable element
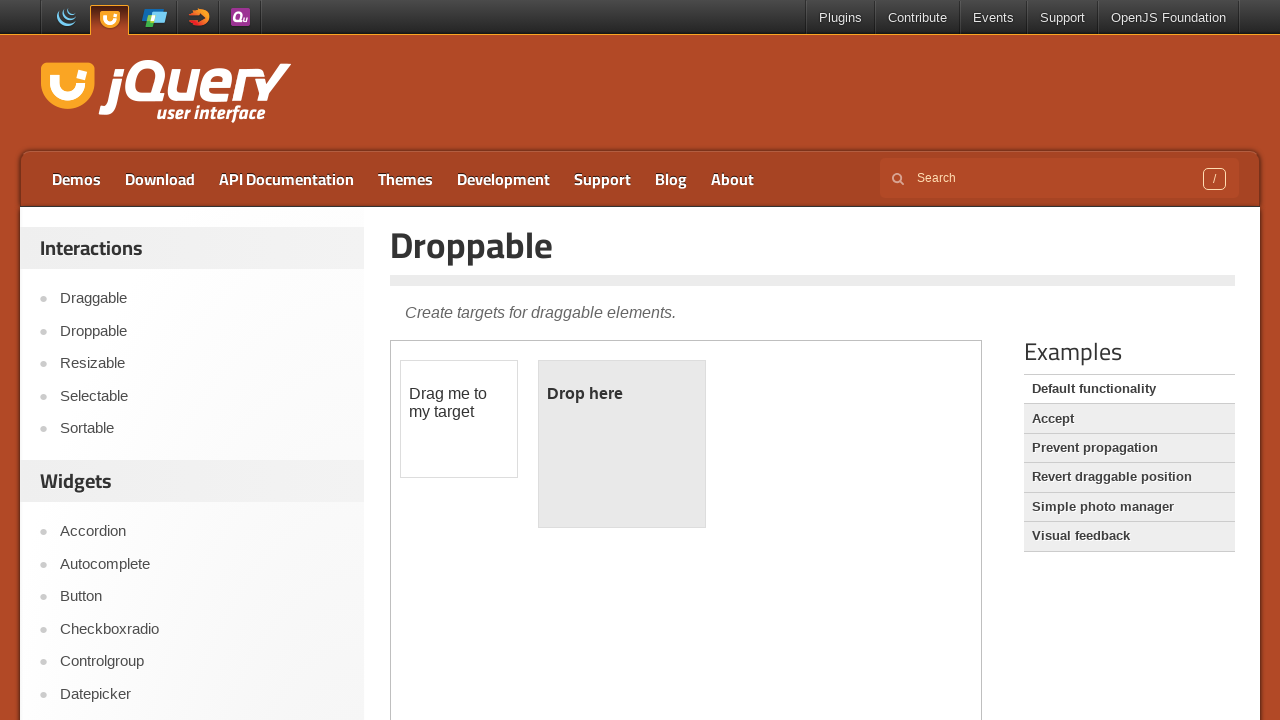

Retrieved initial background color of droppable element
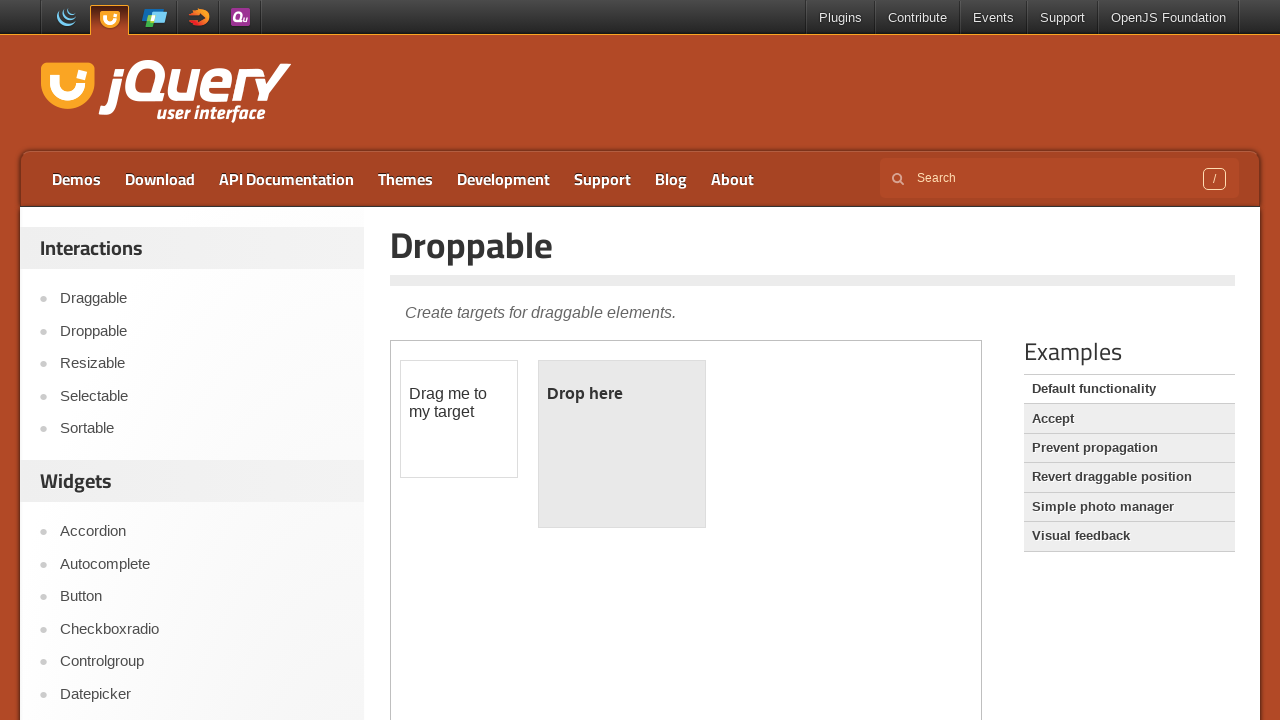

Retrieved initial text content of droppable element
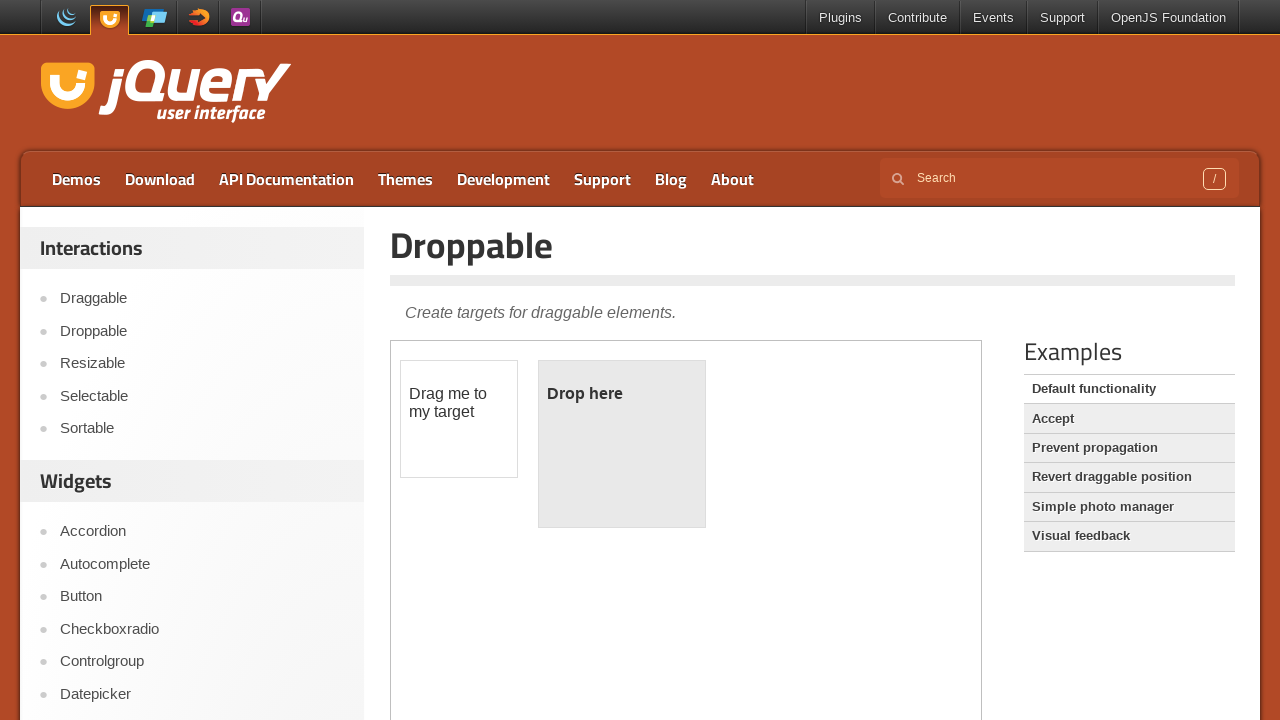

Dragged element into droppable area at (622, 444)
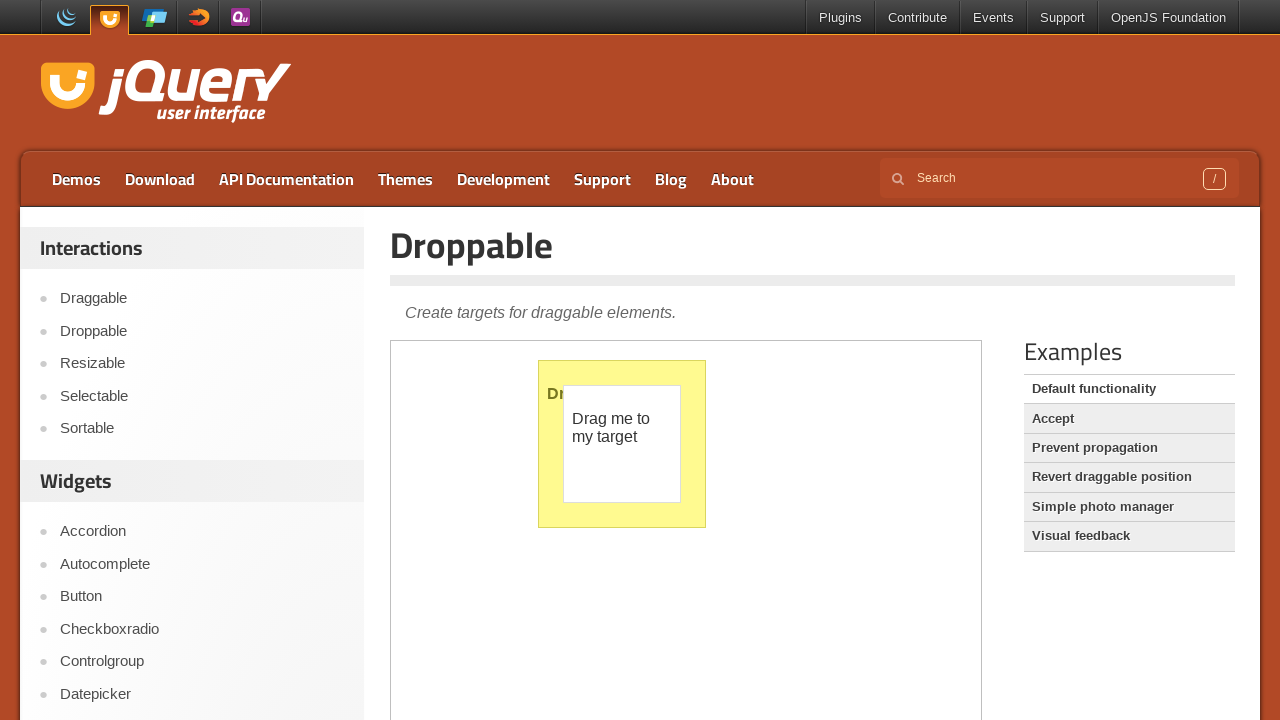

Retrieved final background color of droppable element
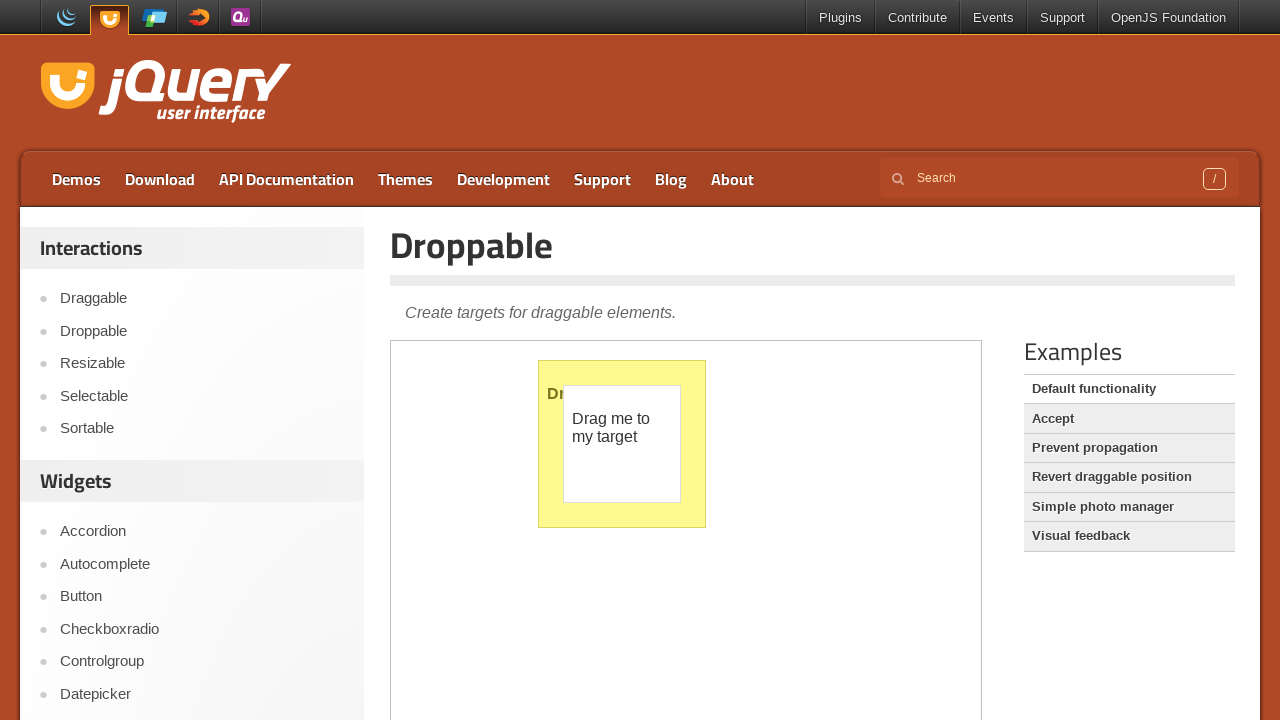

Retrieved final text content of droppable element
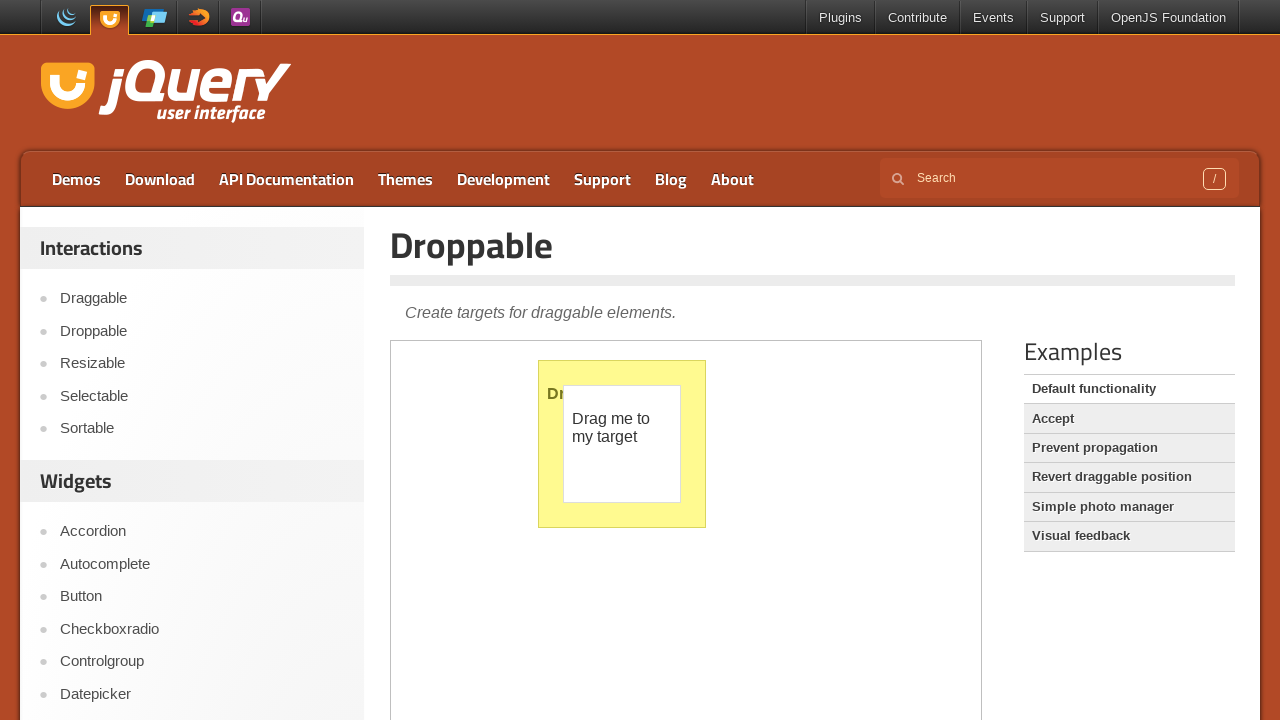

Verified background color changed after drop
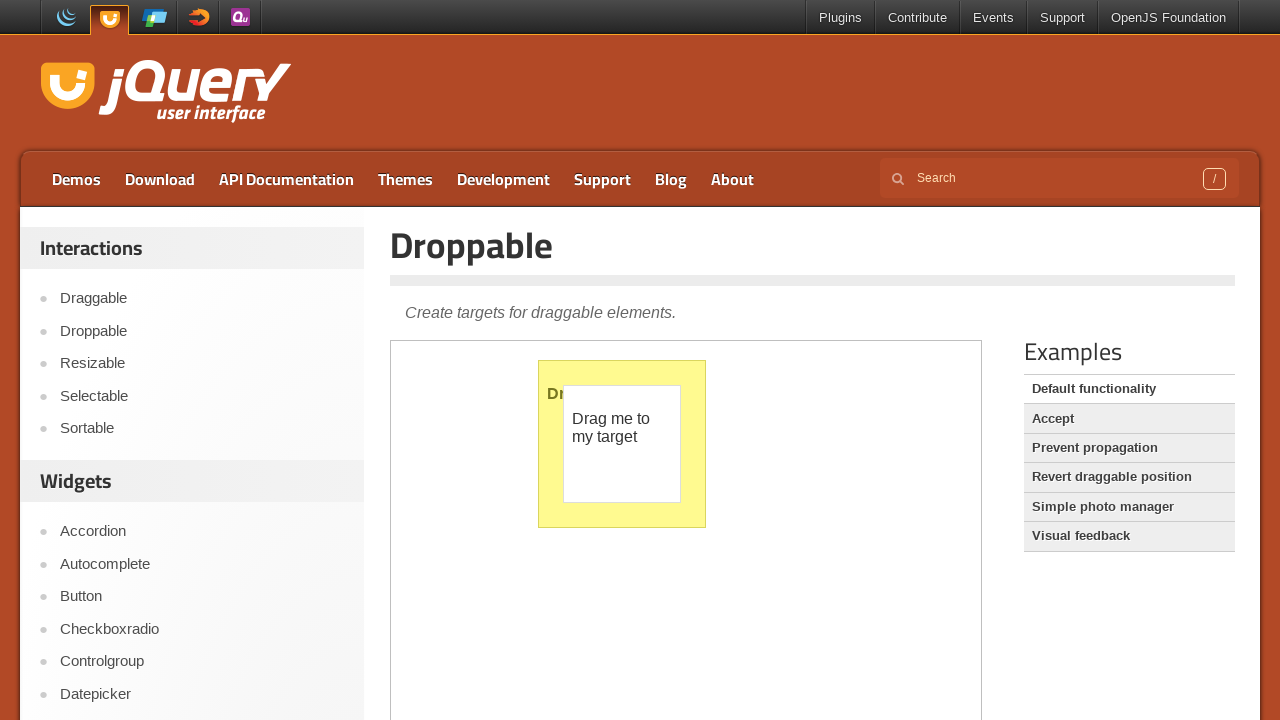

Verified text content changed after drop
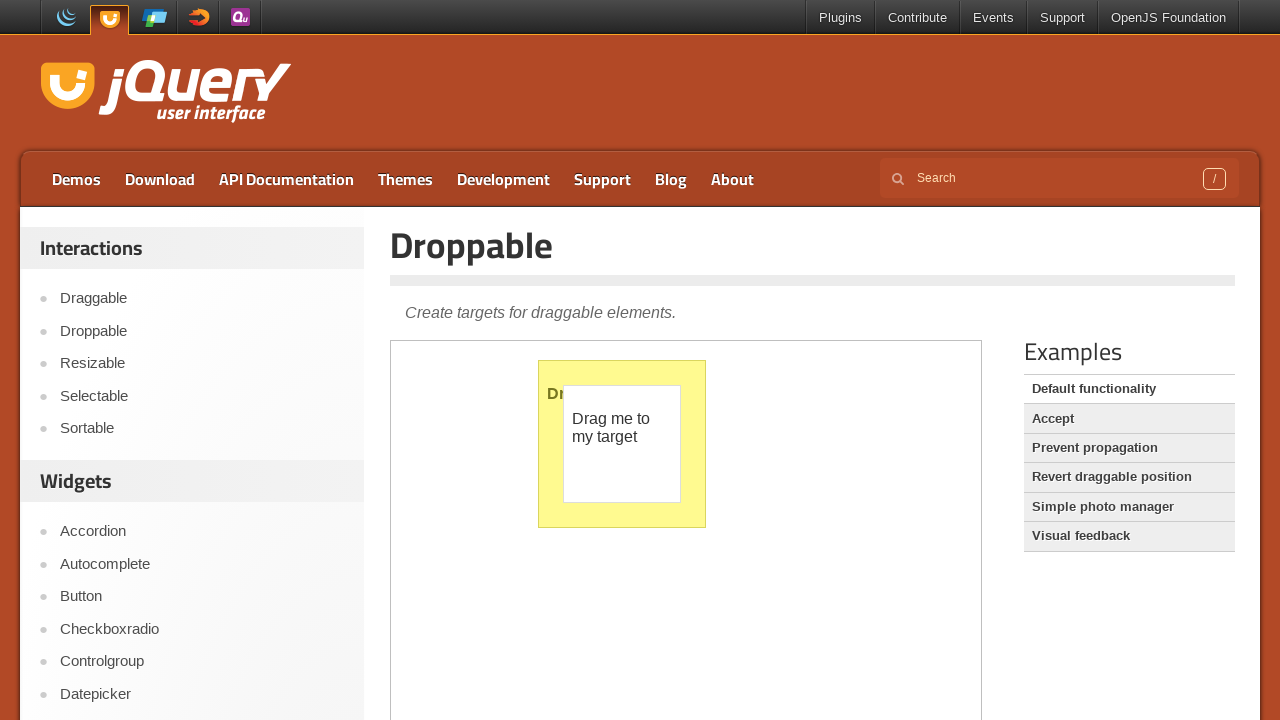

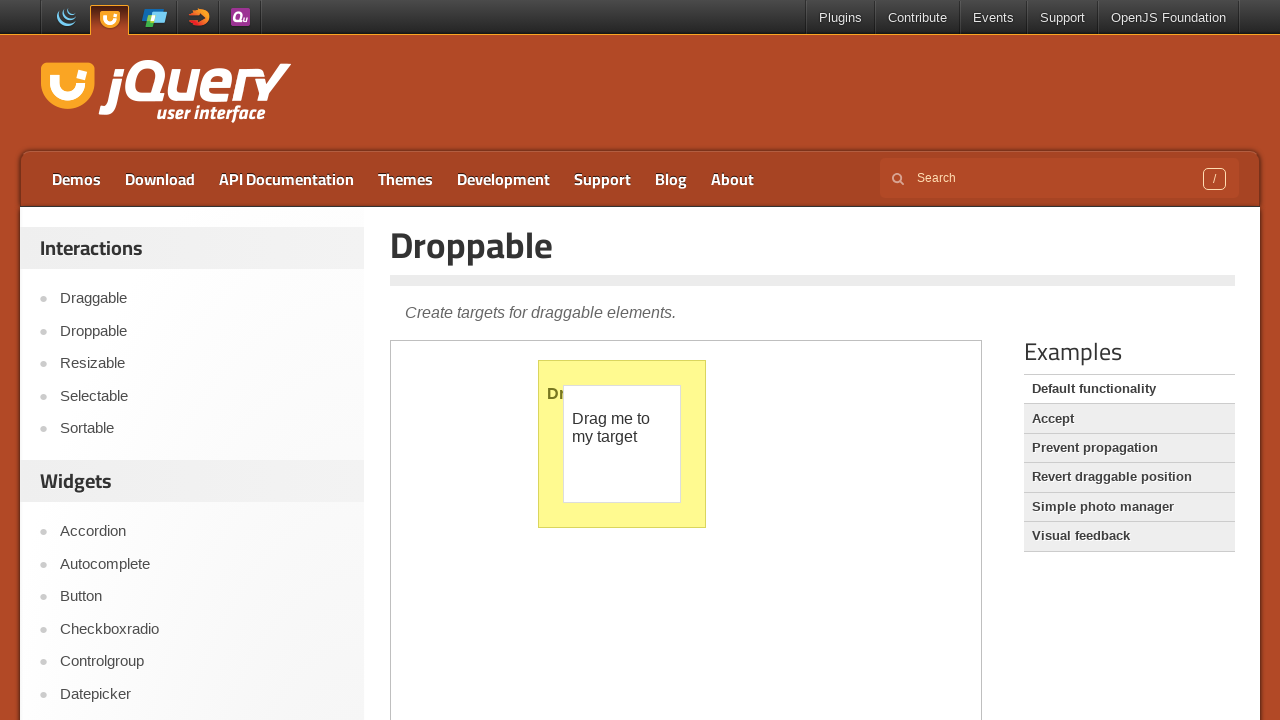